Tests dropdown selection by selecting a color from a single-select dropdown and multiple options from a multi-select dropdown

Starting URL: https://demoqa.com/select-menu

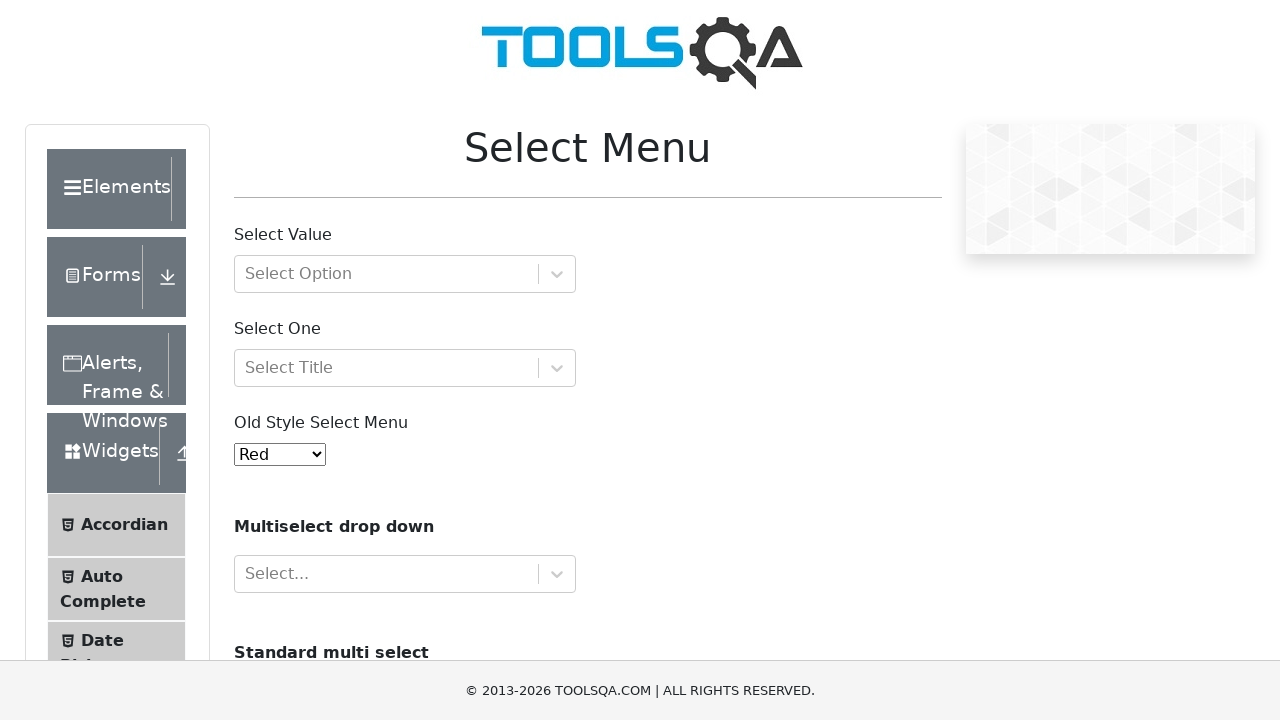

Selected value '1' from old select menu dropdown on #oldSelectMenu
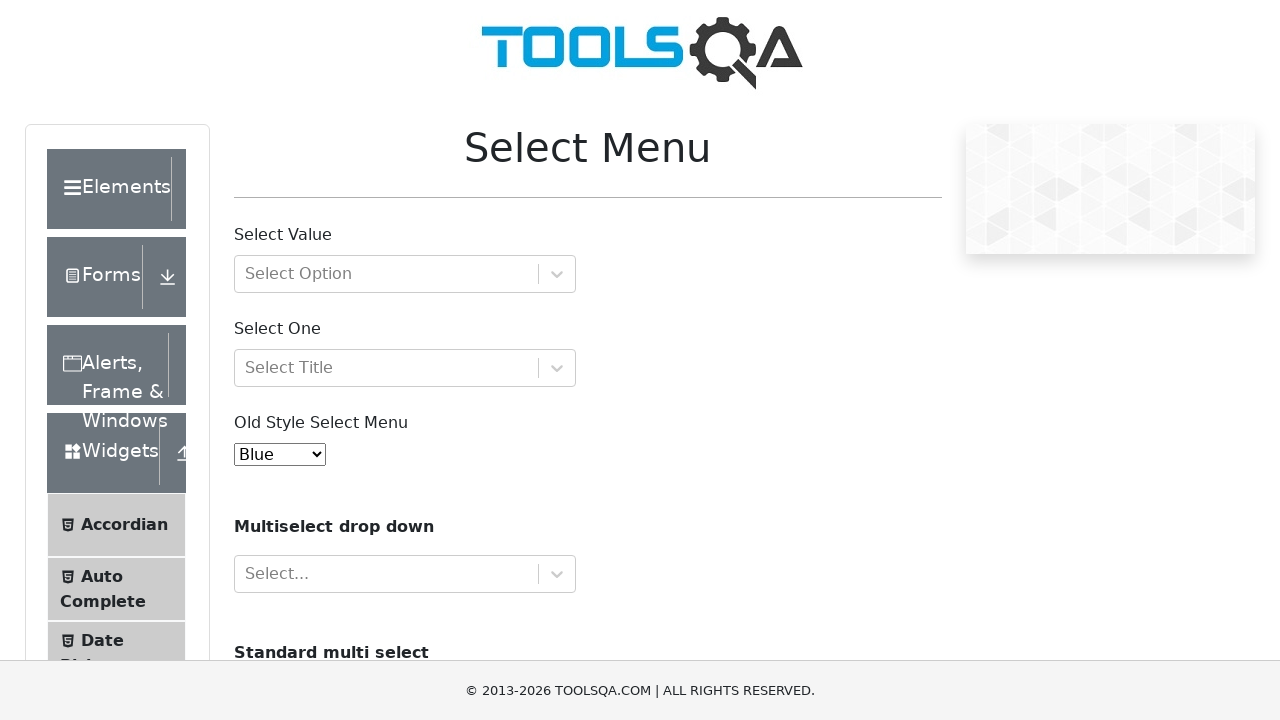

Selected multiple values 'opel' and 'saab' from cars dropdown on #cars
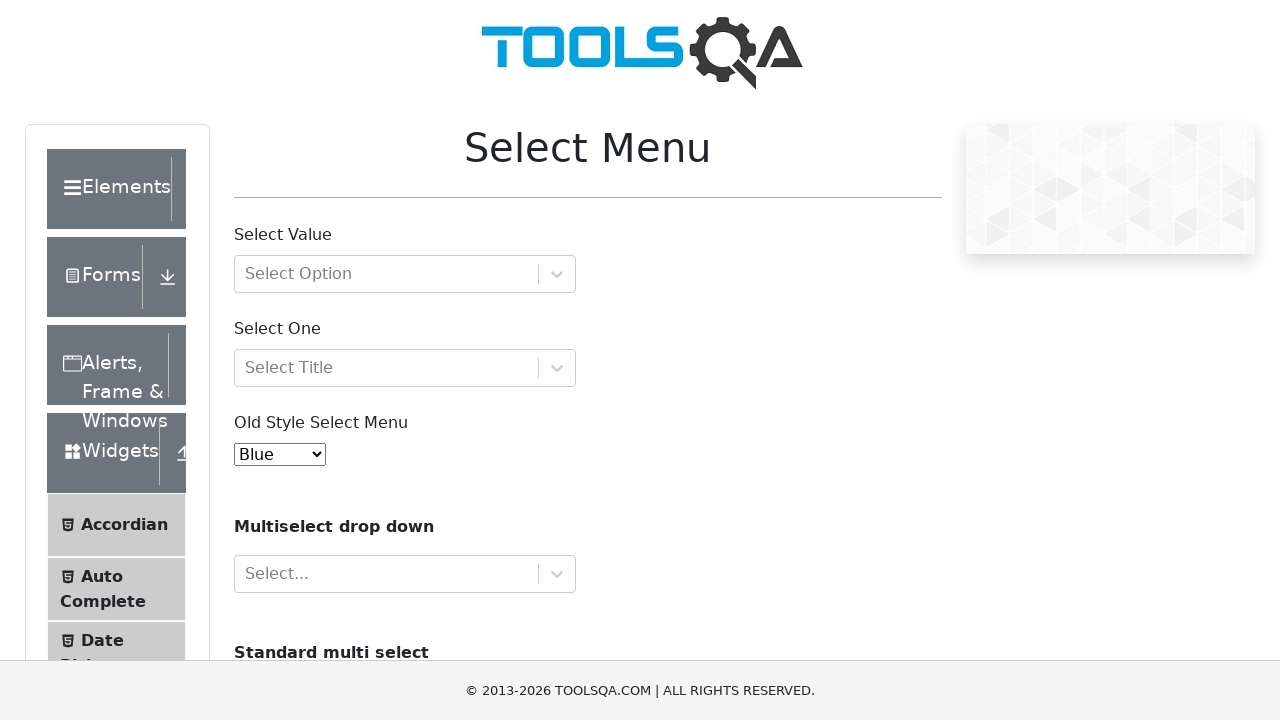

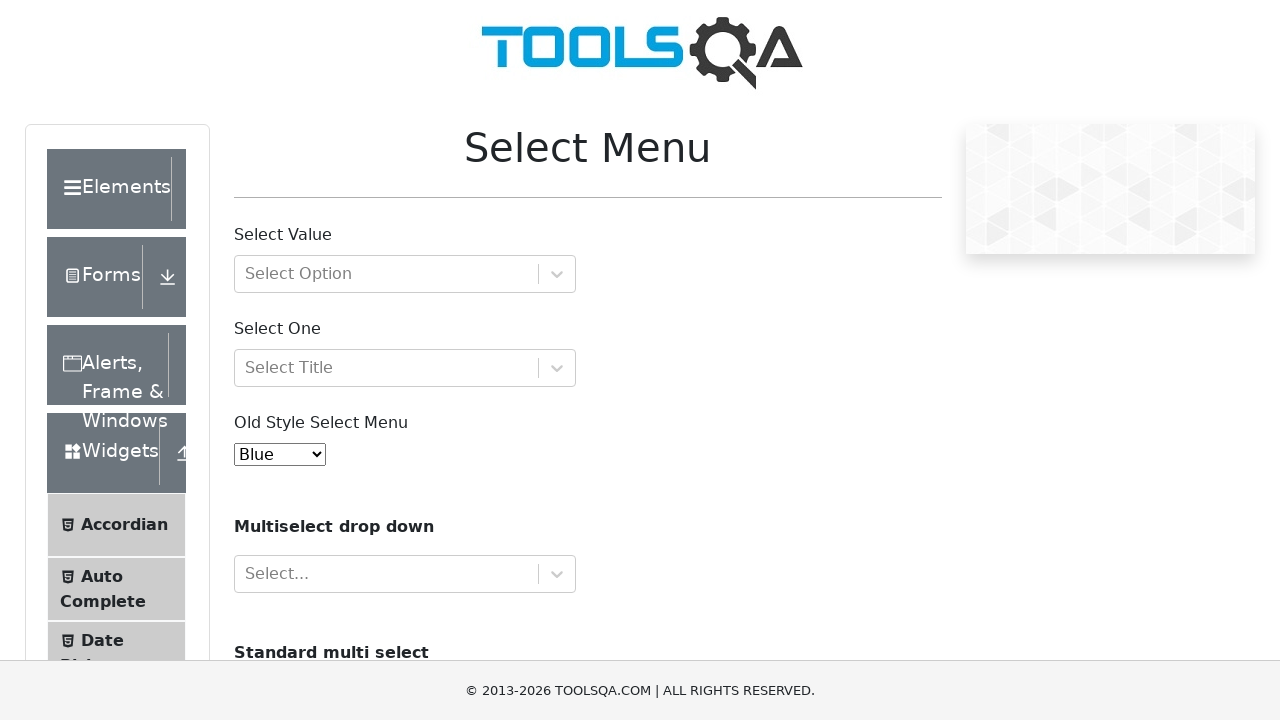